Tests a data types form by filling in various personal information fields (name, address, email, phone, city, country, job position, company) and submitting the form, leaving zip-code empty to verify form validation behavior.

Starting URL: https://bonigarcia.dev/selenium-webdriver-java/data-types.html

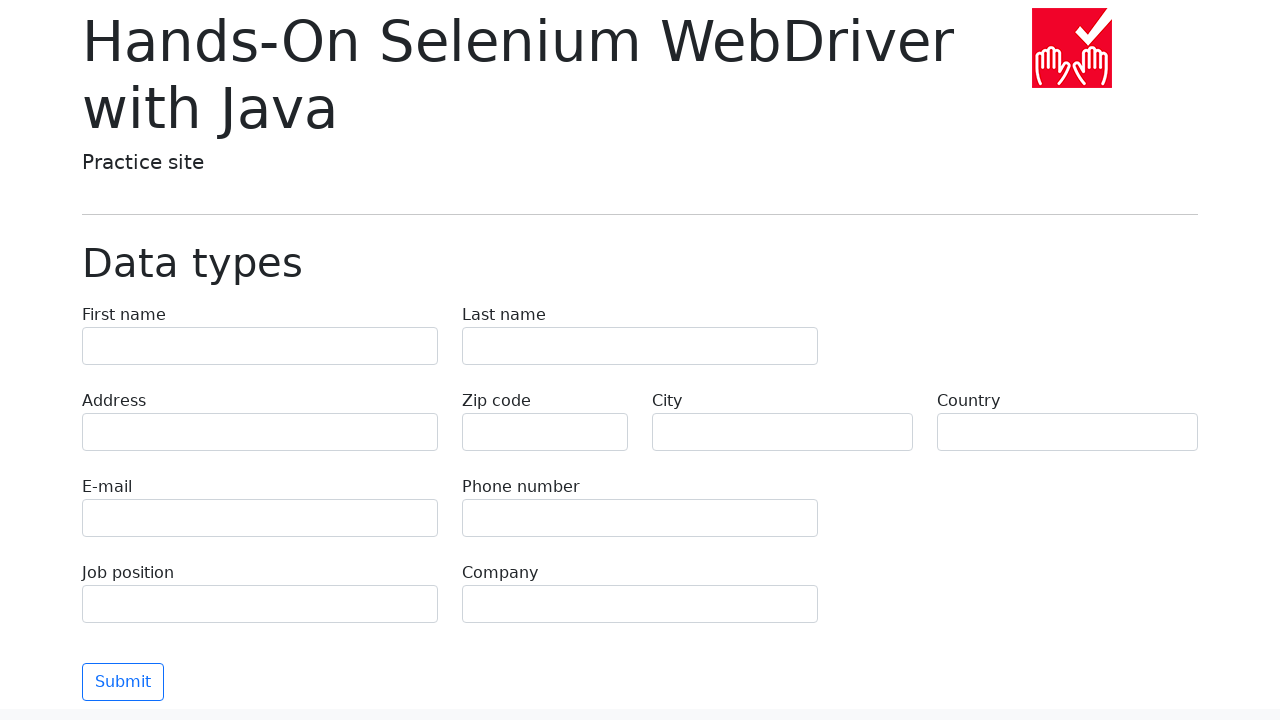

Filled first name field with 'Владимир' on input[name='first-name']
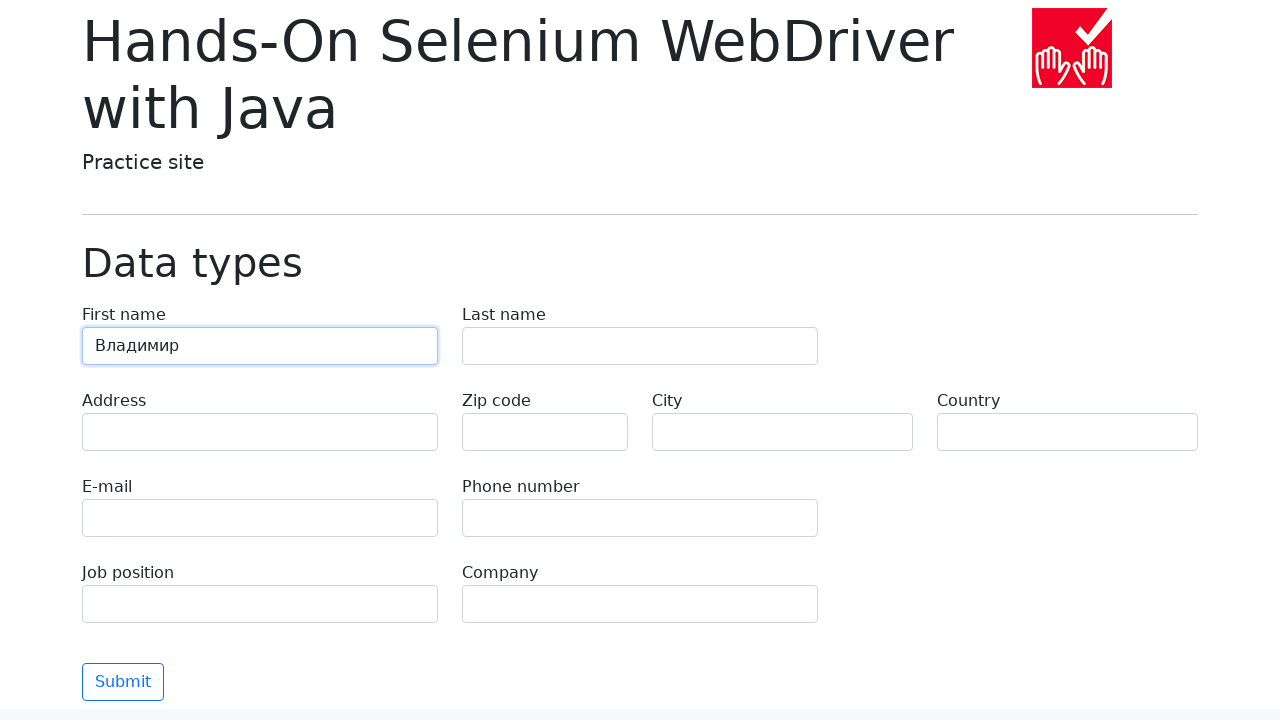

Filled last name field with 'Валько' on input[name='last-name']
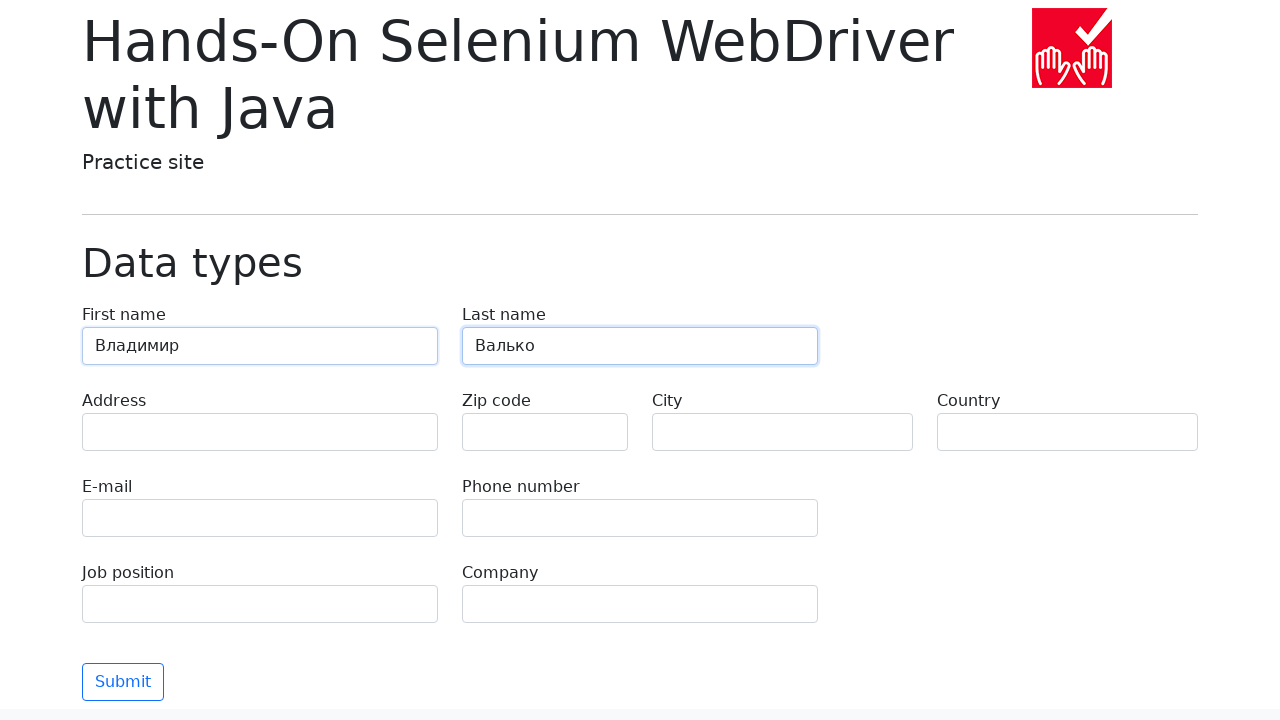

Filled address field with 'пушкина, 50' on input[name='address']
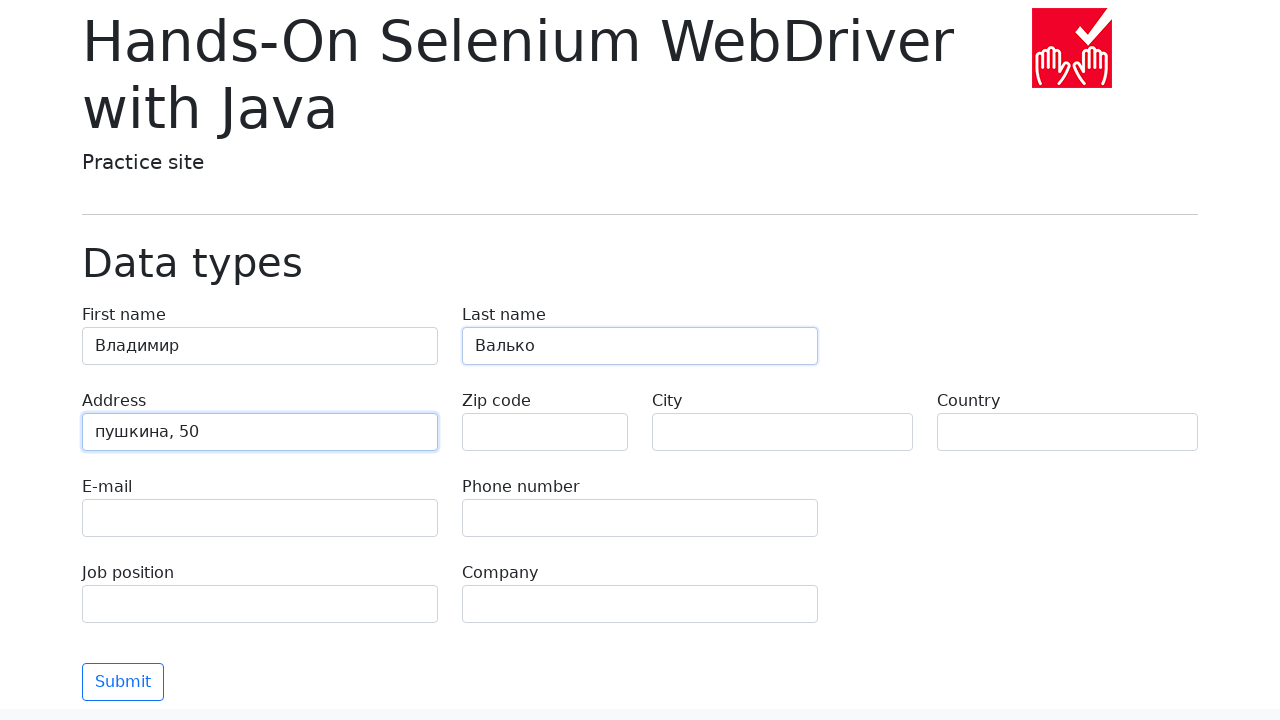

Filled email field with 'test@skypro.com' on input[name='e-mail']
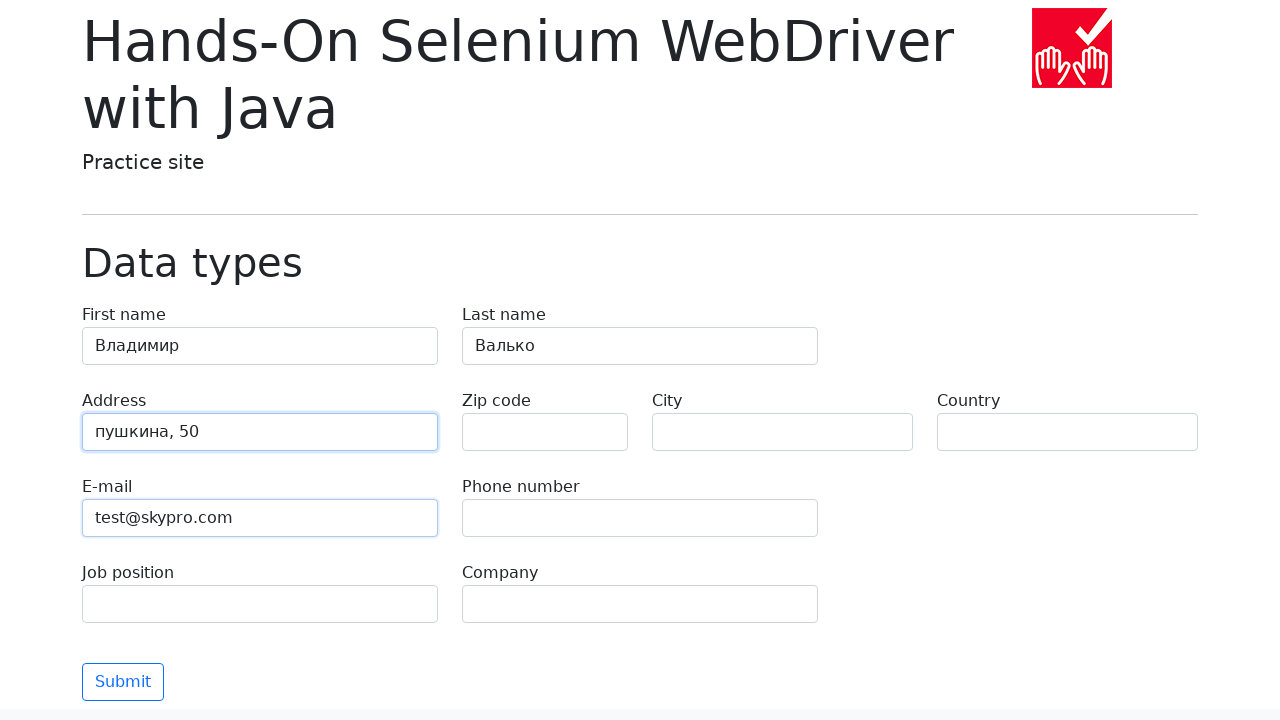

Filled phone field with '+79858999987' on input[name='phone']
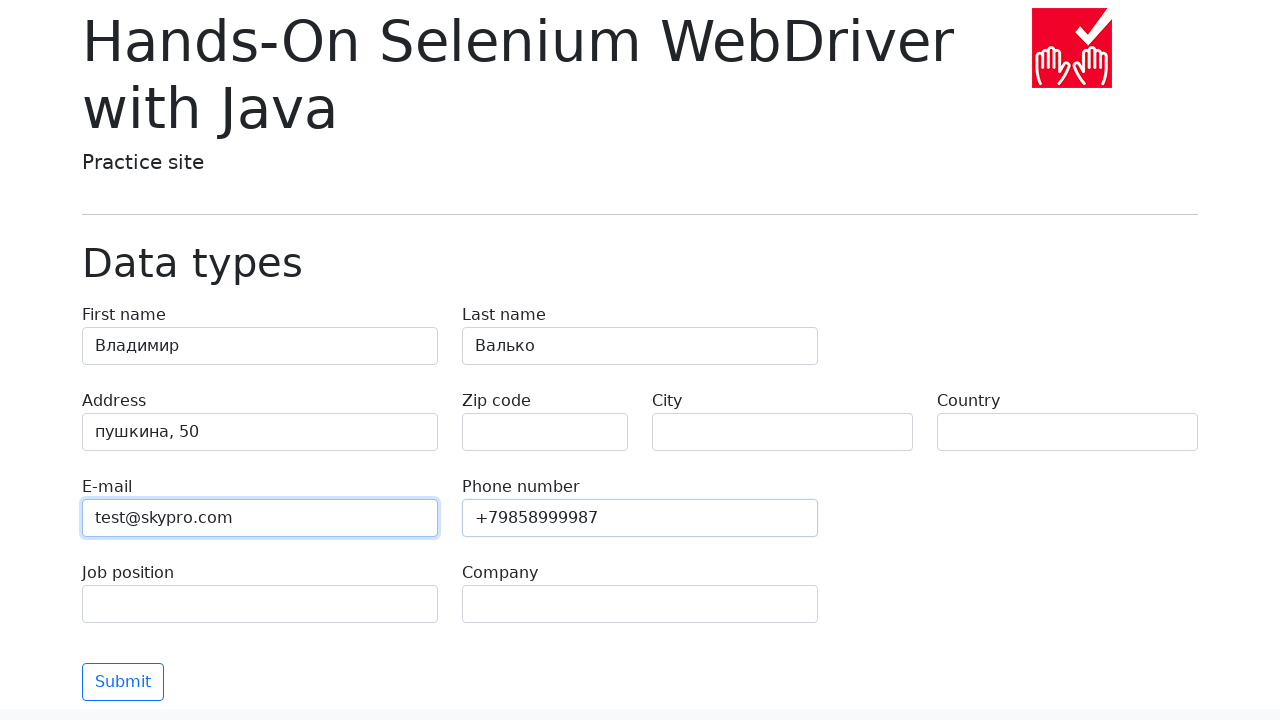

Left zip-code field empty for validation testing on input[name='zip-code']
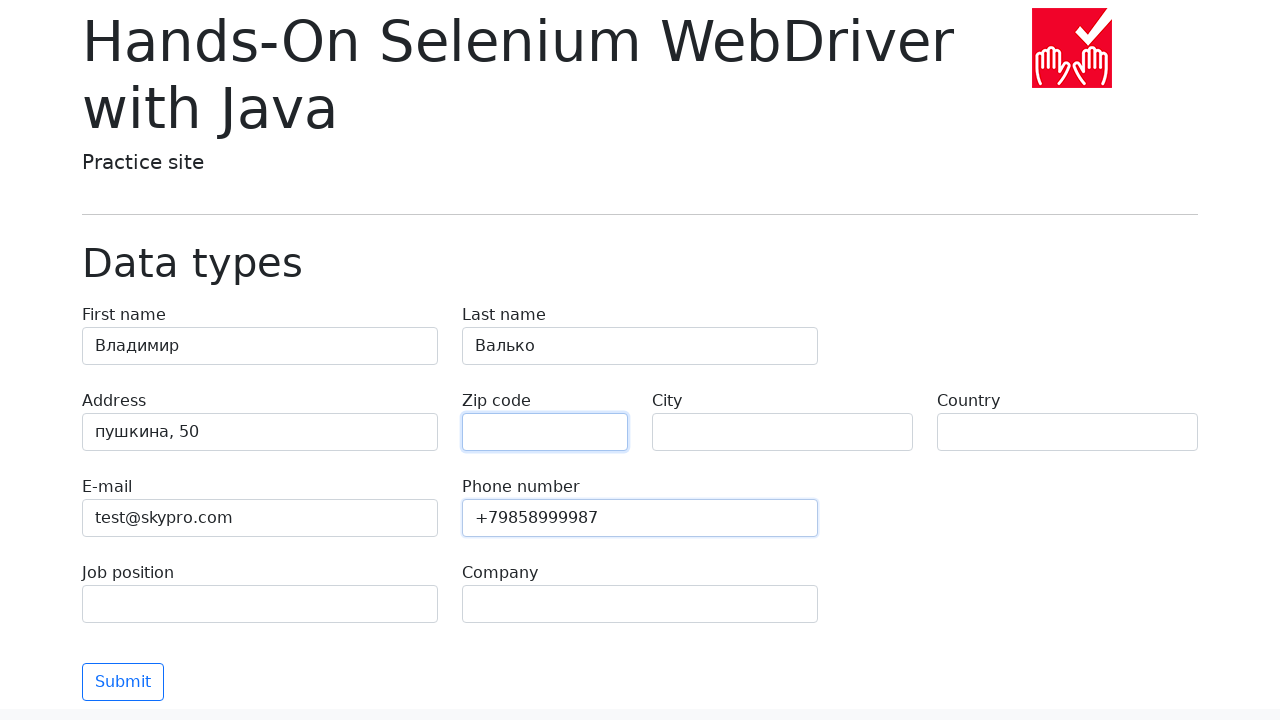

Filled city field with 'Москва' on input[name='city']
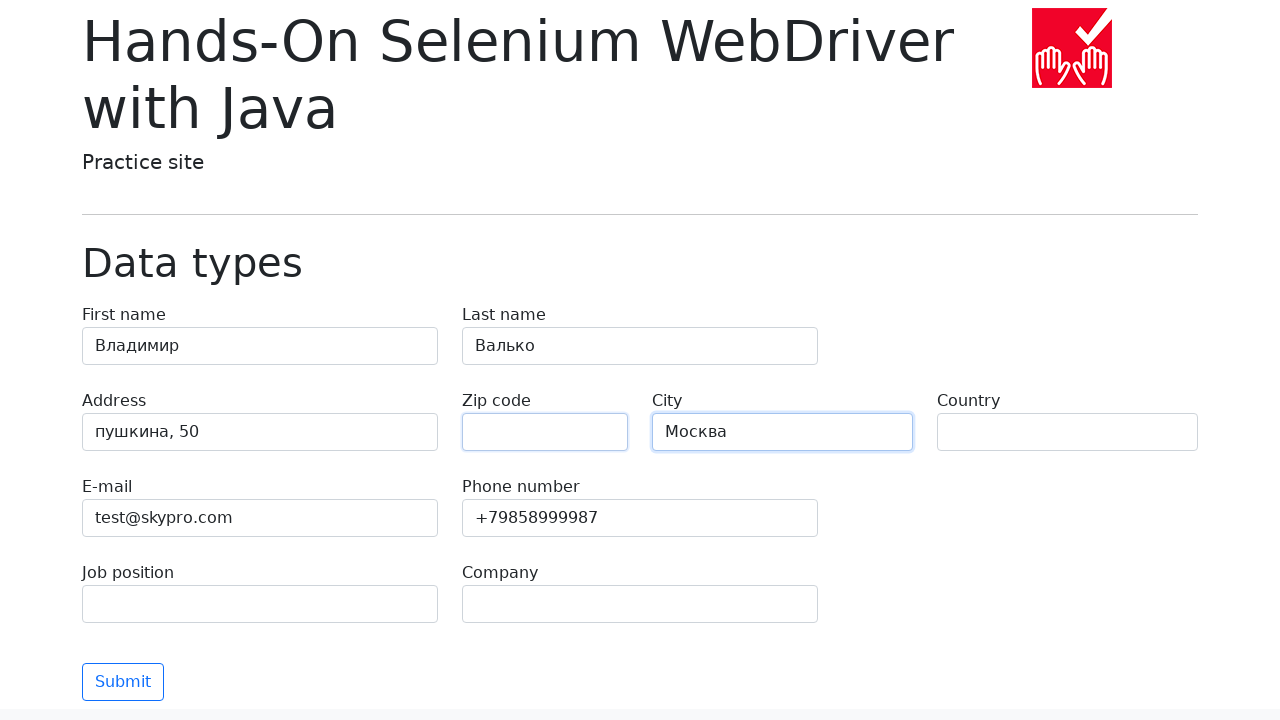

Filled country field with 'Россия' on input[name='country']
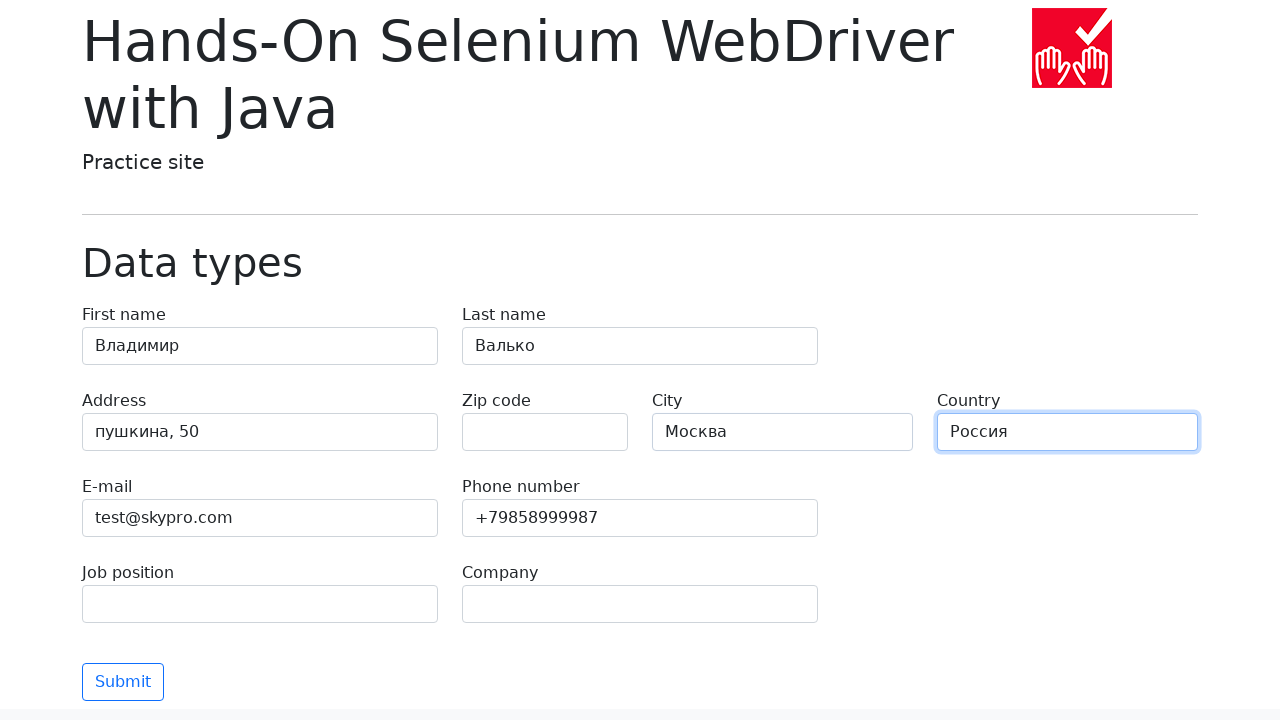

Filled job position field with 'QA' on input[name='job-position']
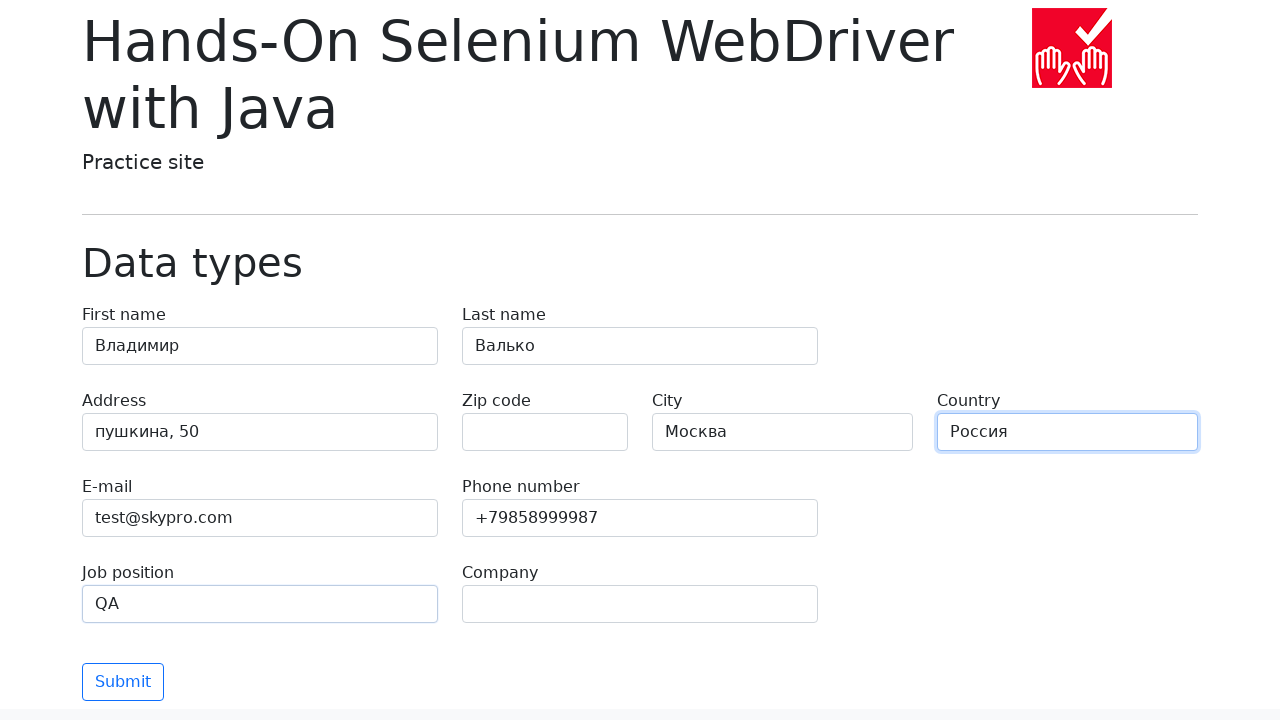

Filled company field with 'SkyPro' on input[name='company']
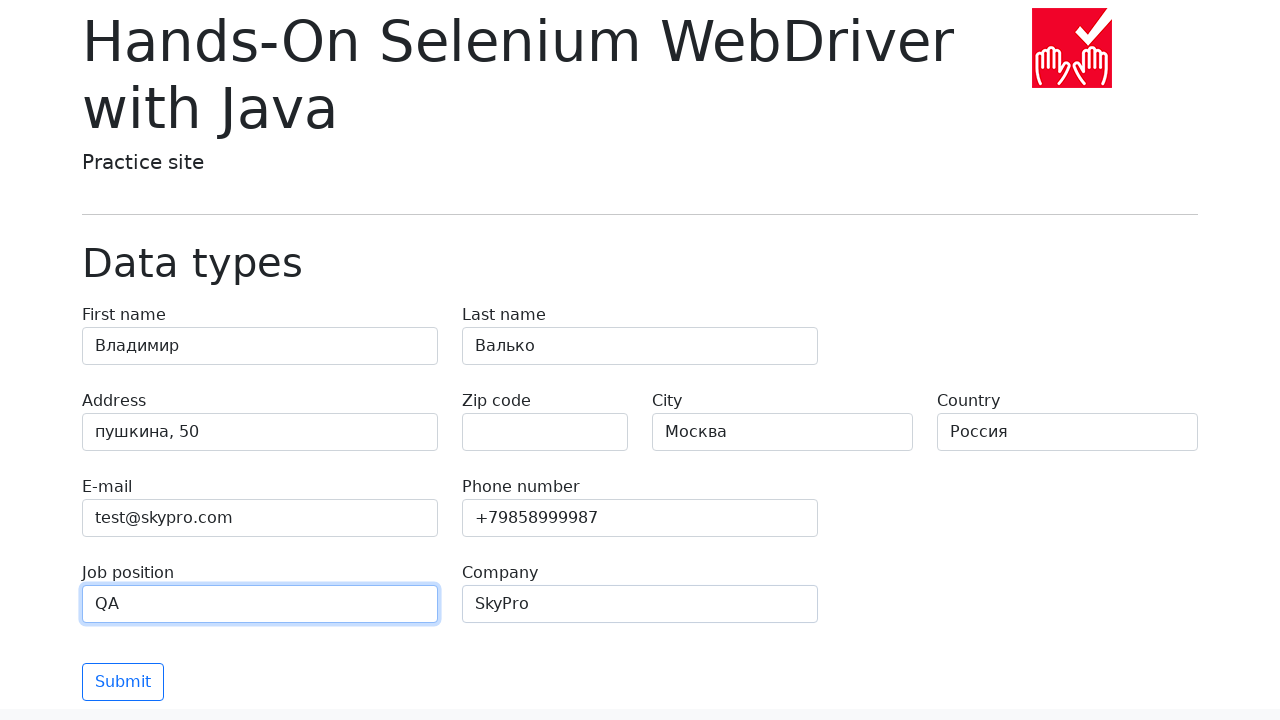

Clicked Submit button to submit the form at (123, 682) on xpath=//button[text()='Submit']
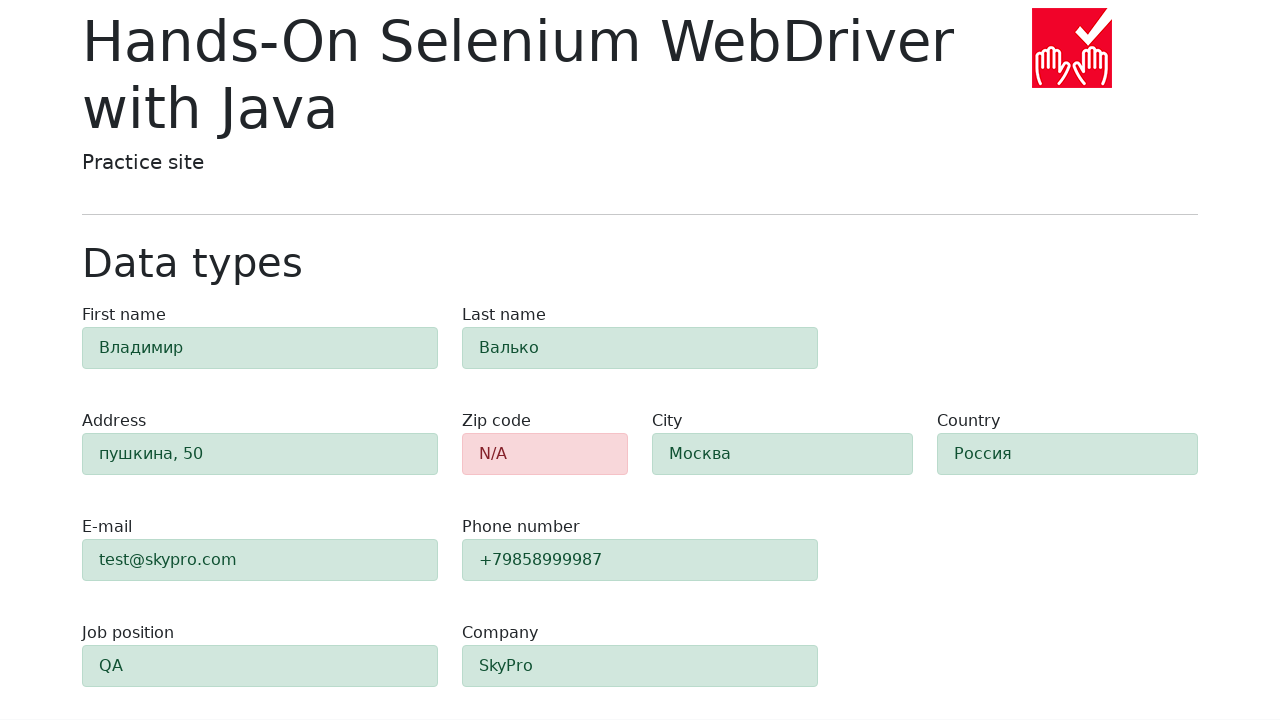

Form submission completed and page reached networkidle state
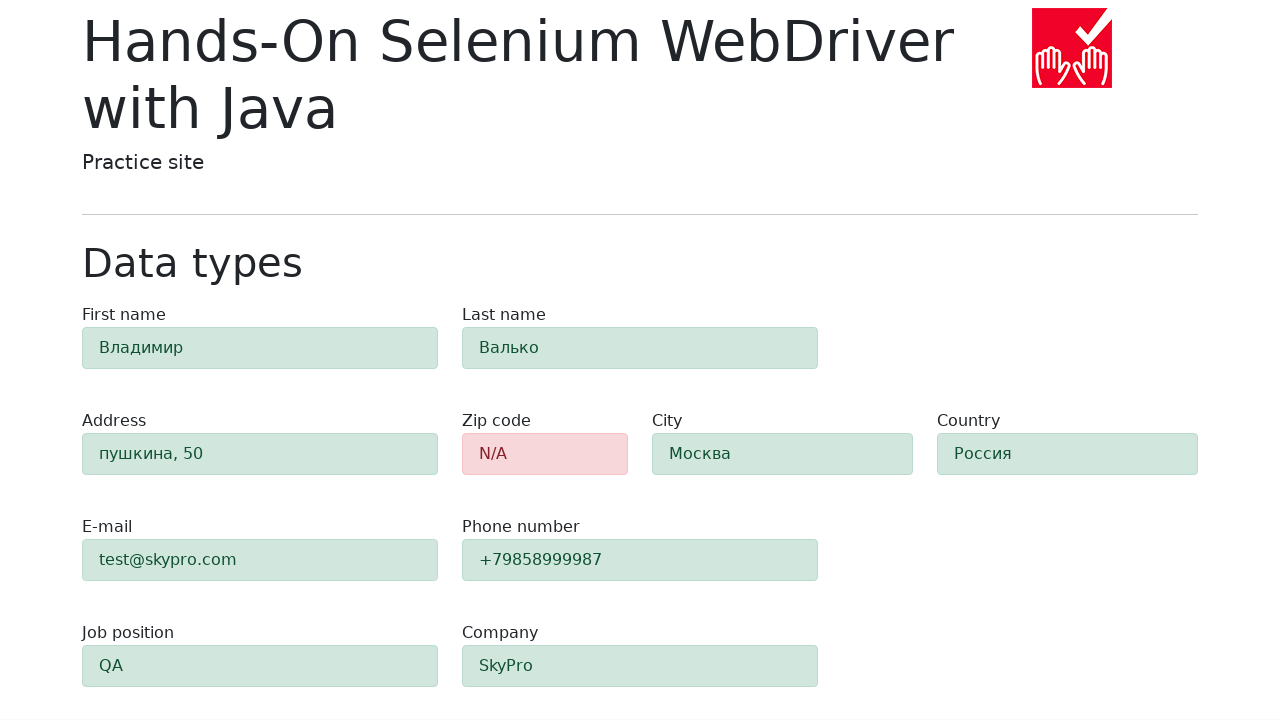

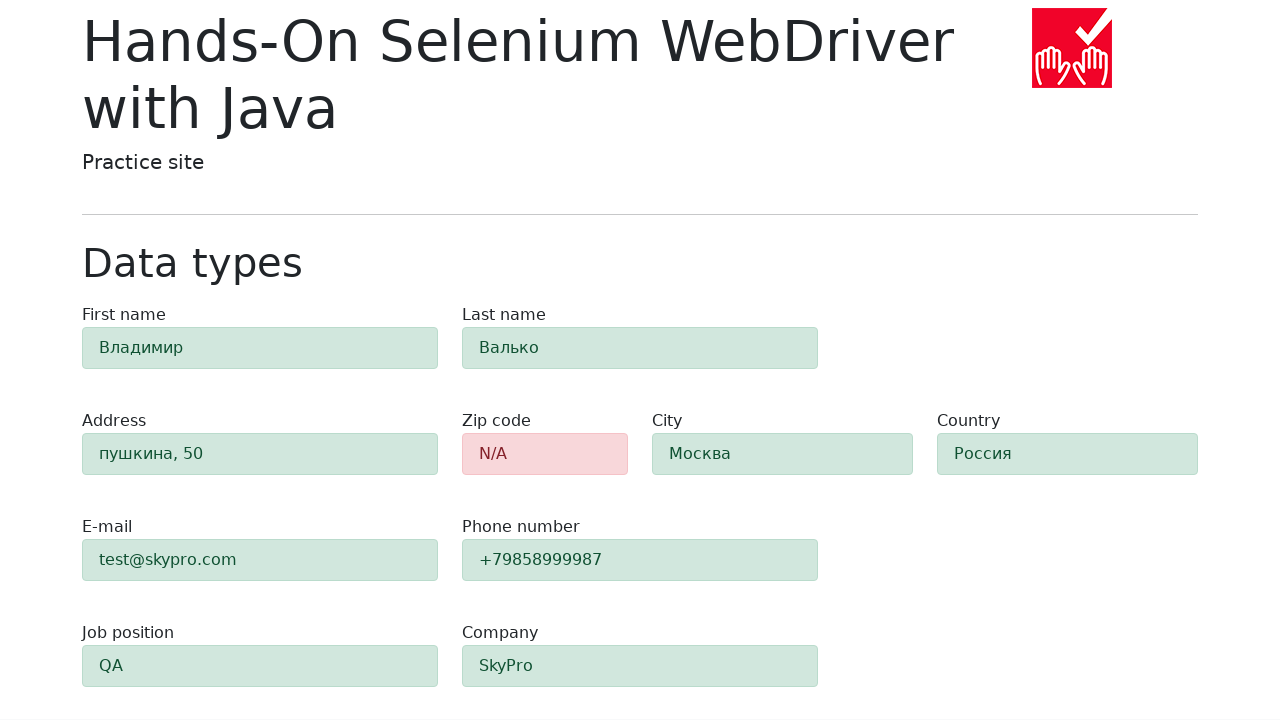